Tests different types of JavaScript alerts including simple alert, confirm dialog, and prompt dialog by accepting, dismissing, and entering text into them

Starting URL: https://www.leafground.com/alert.xhtml

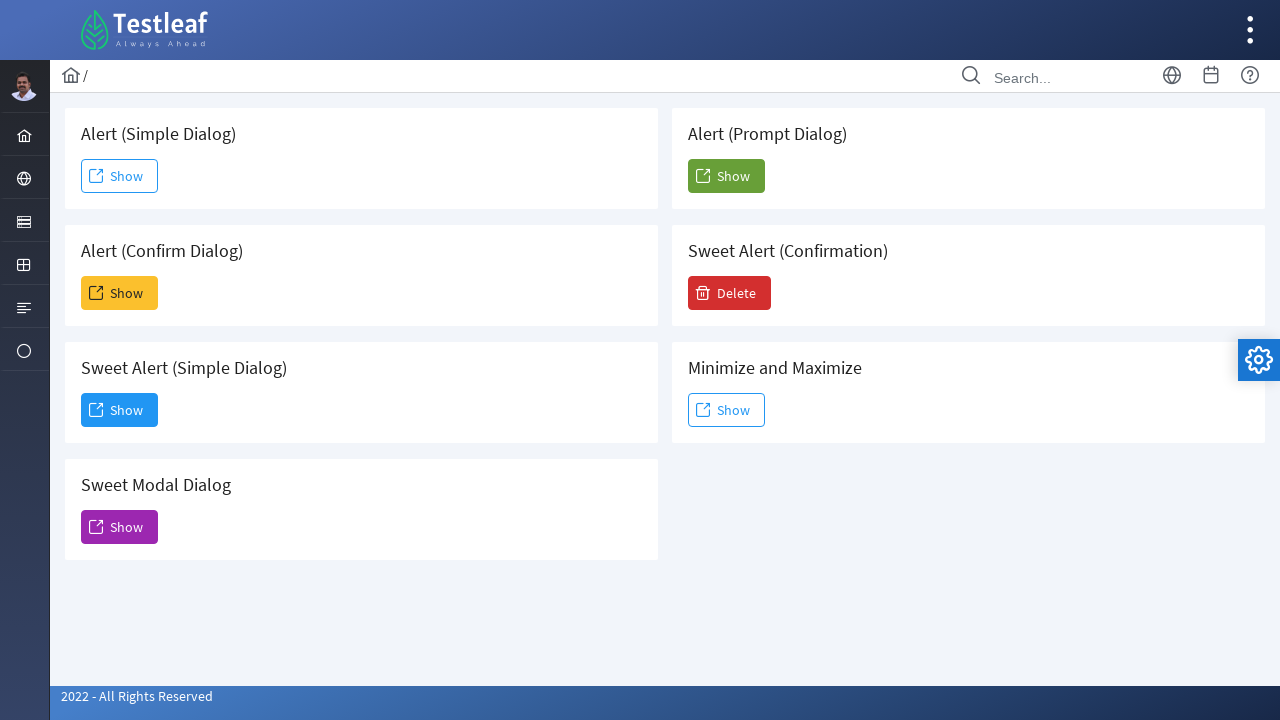

Clicked button to show simple alert at (120, 176) on xpath=//span[@id='simple_result']//preceding::span[text()='Show']
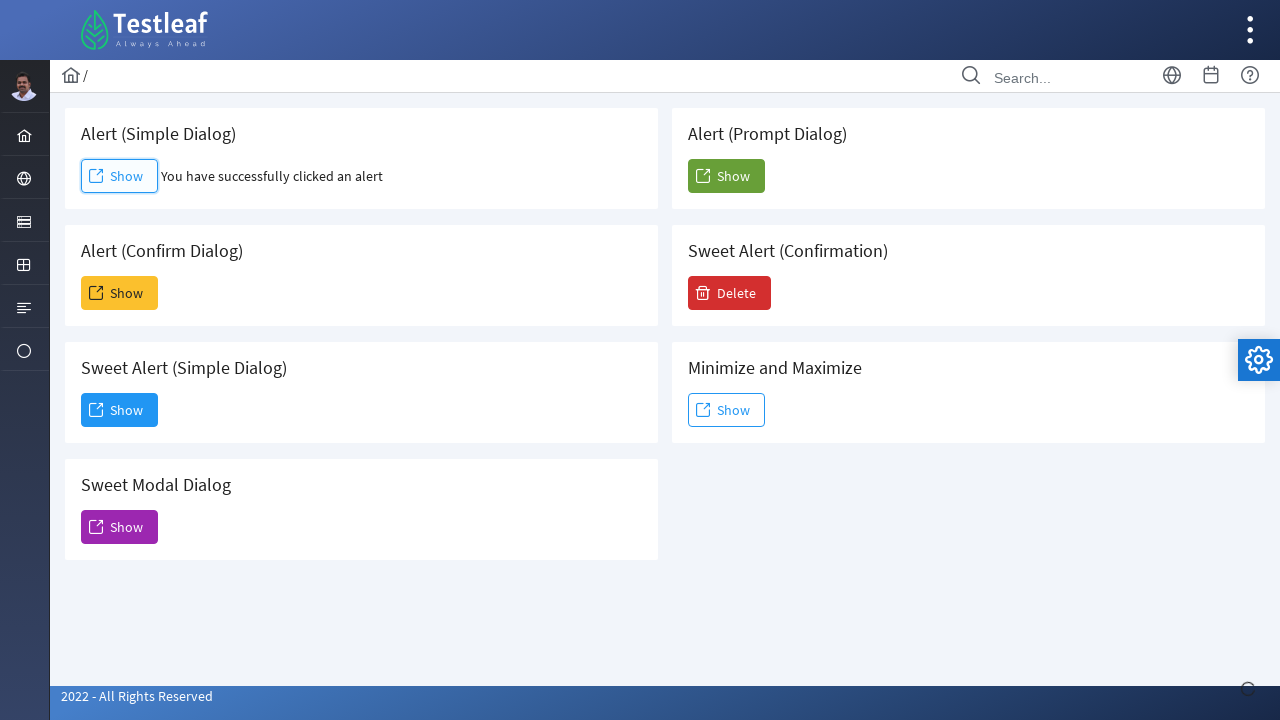

Set up dialog handler to accept simple alert
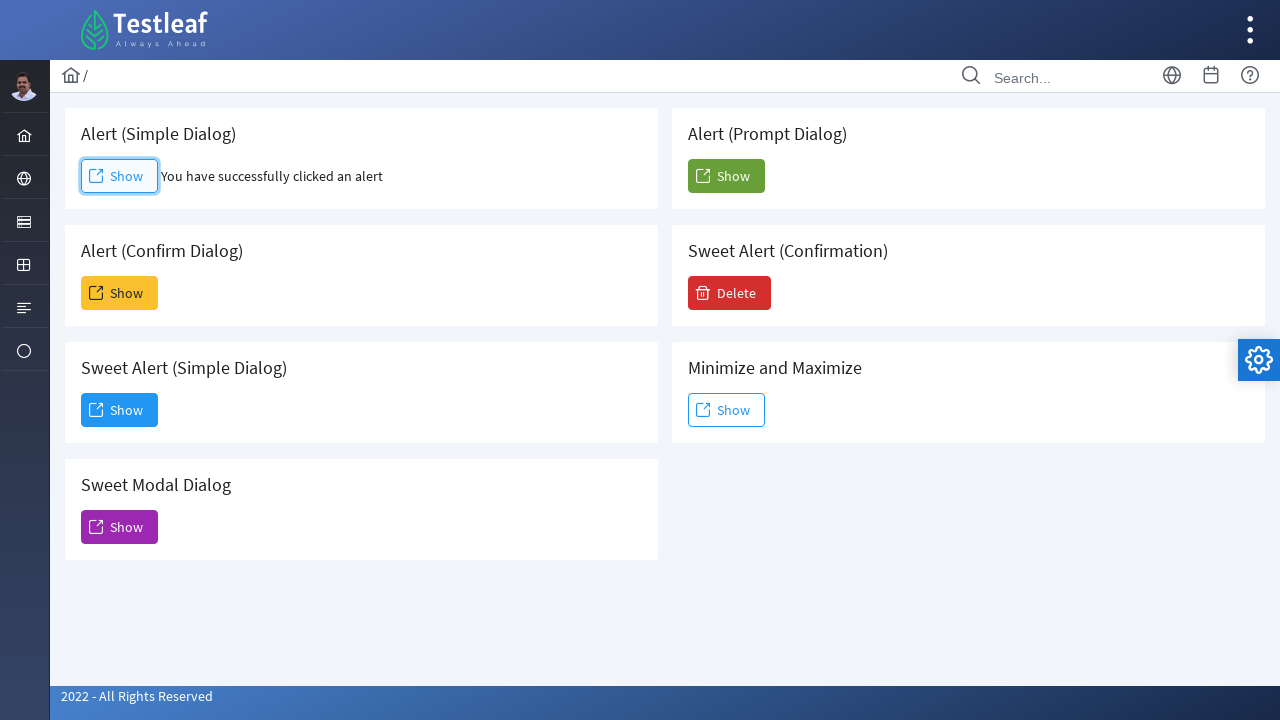

Clicked button to show confirm dialog at (120, 293) on (//span[text()='Show'])[2]
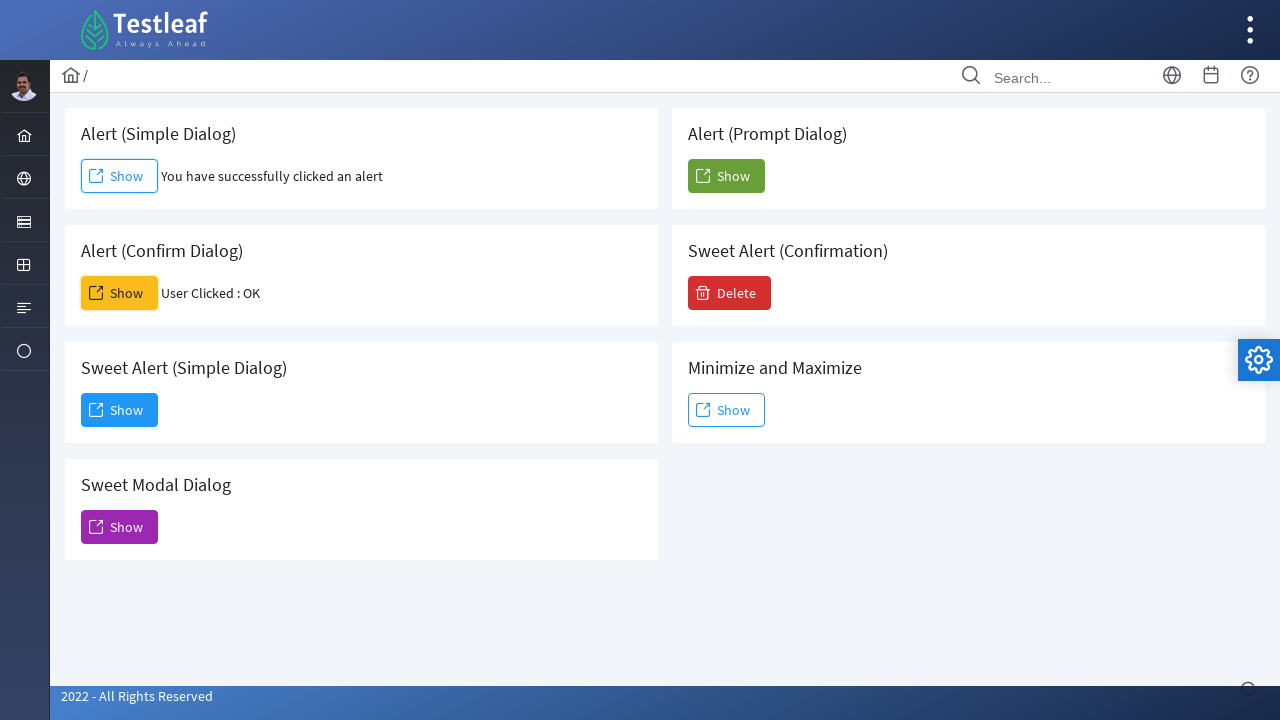

Set up dialog handler to dismiss confirm dialog
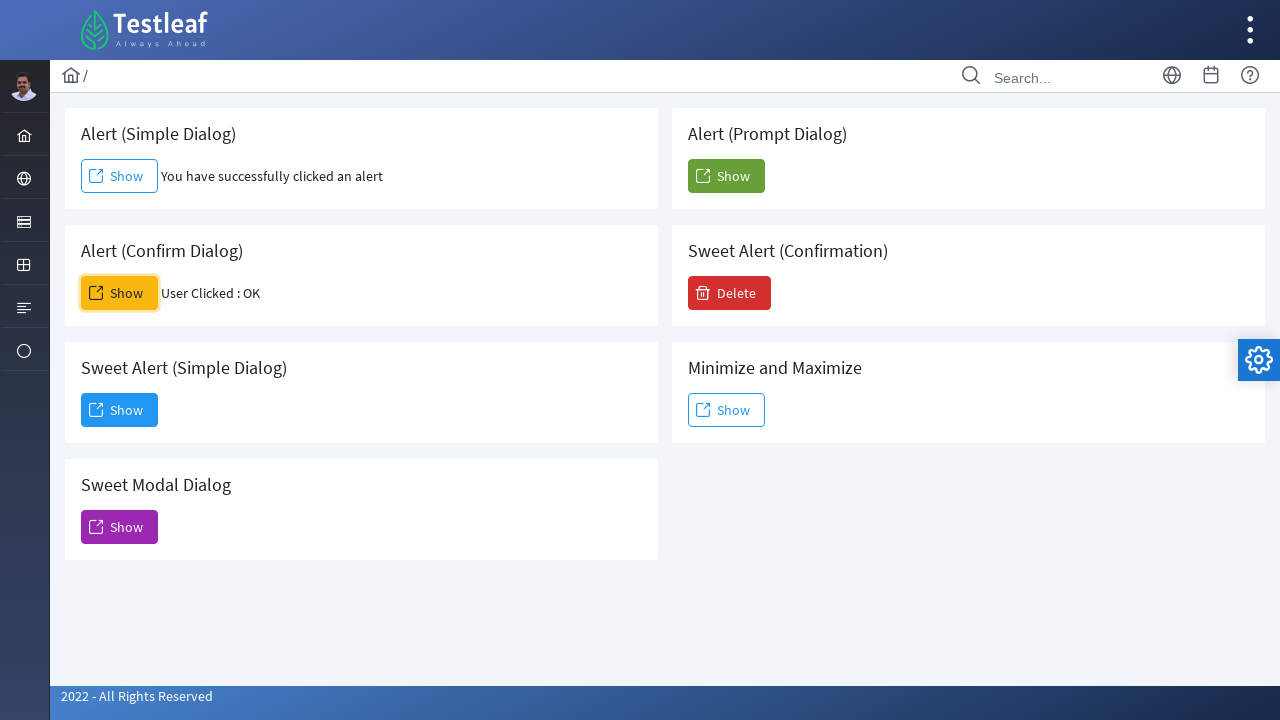

Clicked button to show prompt dialog at (726, 176) on (//span[text()='Show'])[5]
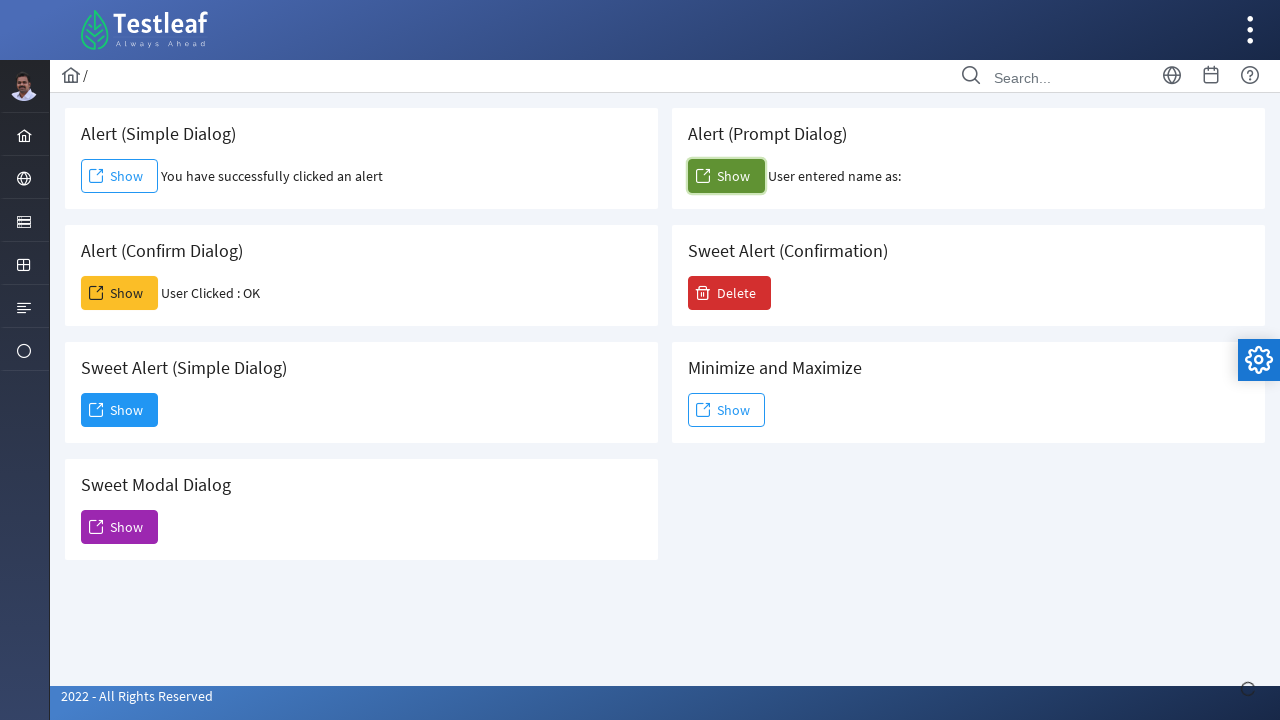

Set up dialog handler to enter text 'Testing Prompt Alert' and accept prompt dialog
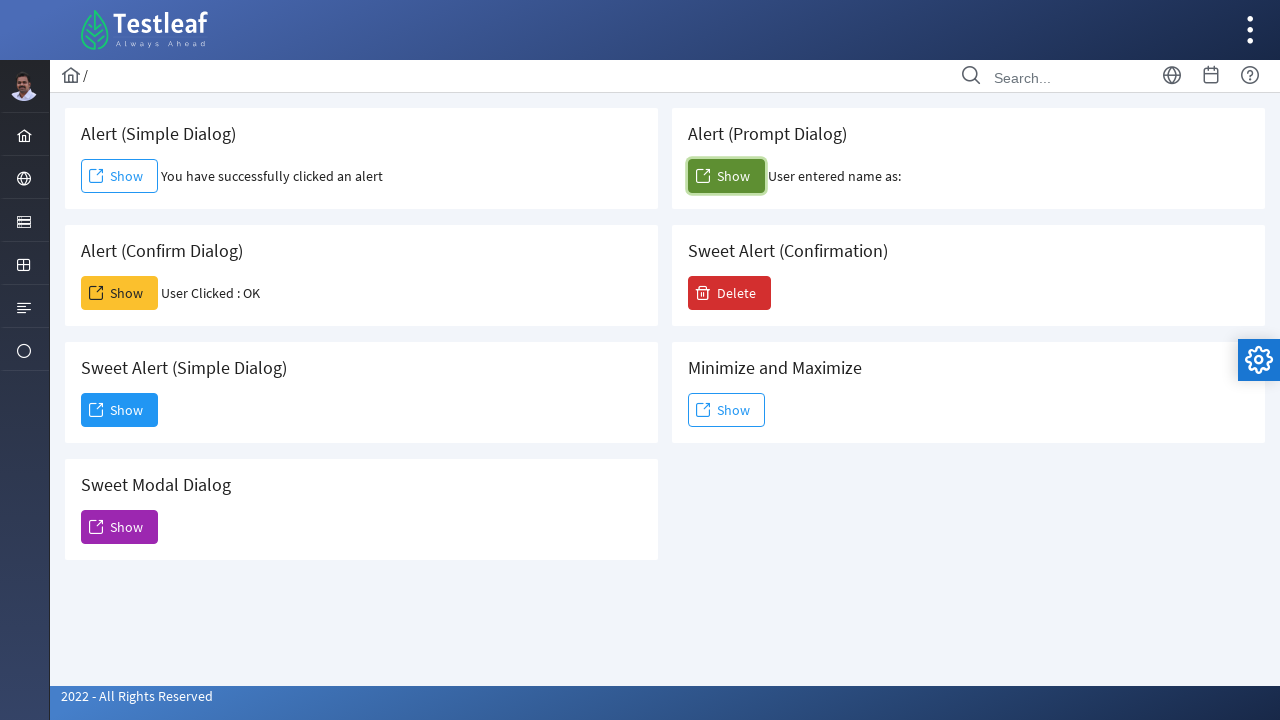

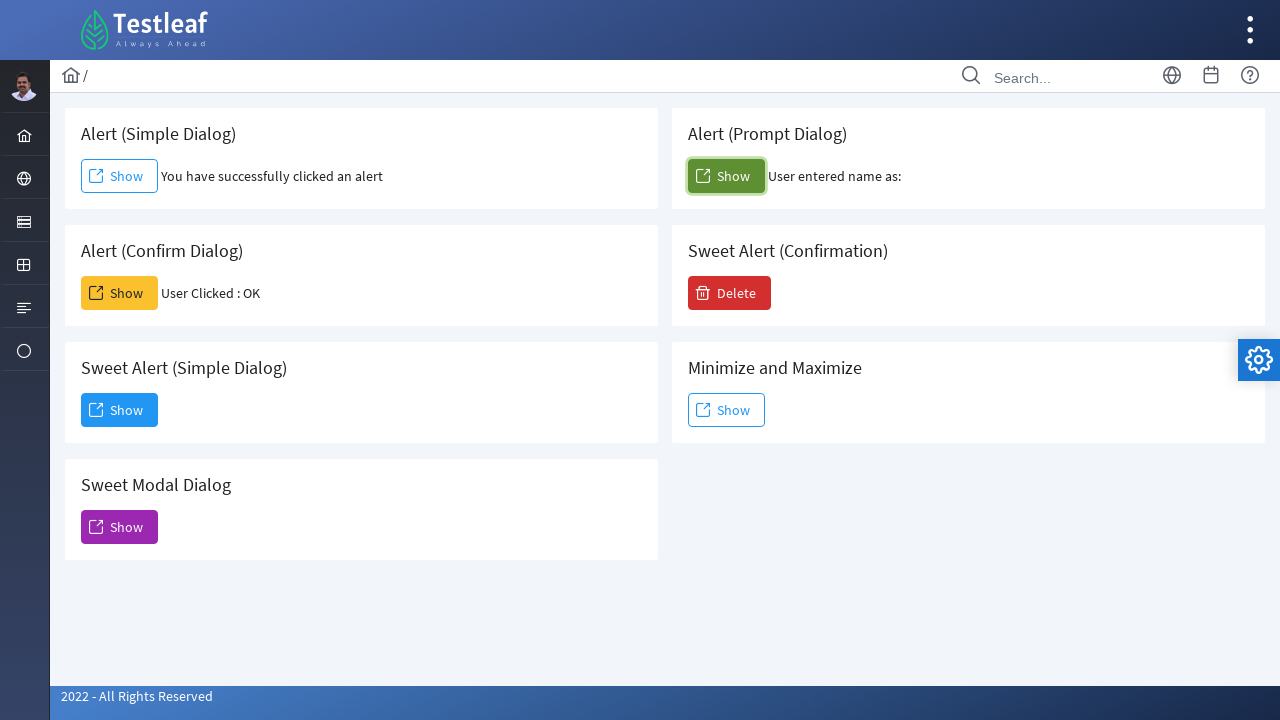